Tests passenger dropdown functionality by clicking to open the dropdown, incrementing adult, child, and infant counts 3 times each using a loop, then closing the dropdown and verifying the selected values.

Starting URL: https://rahulshettyacademy.com/dropdownsPractise/

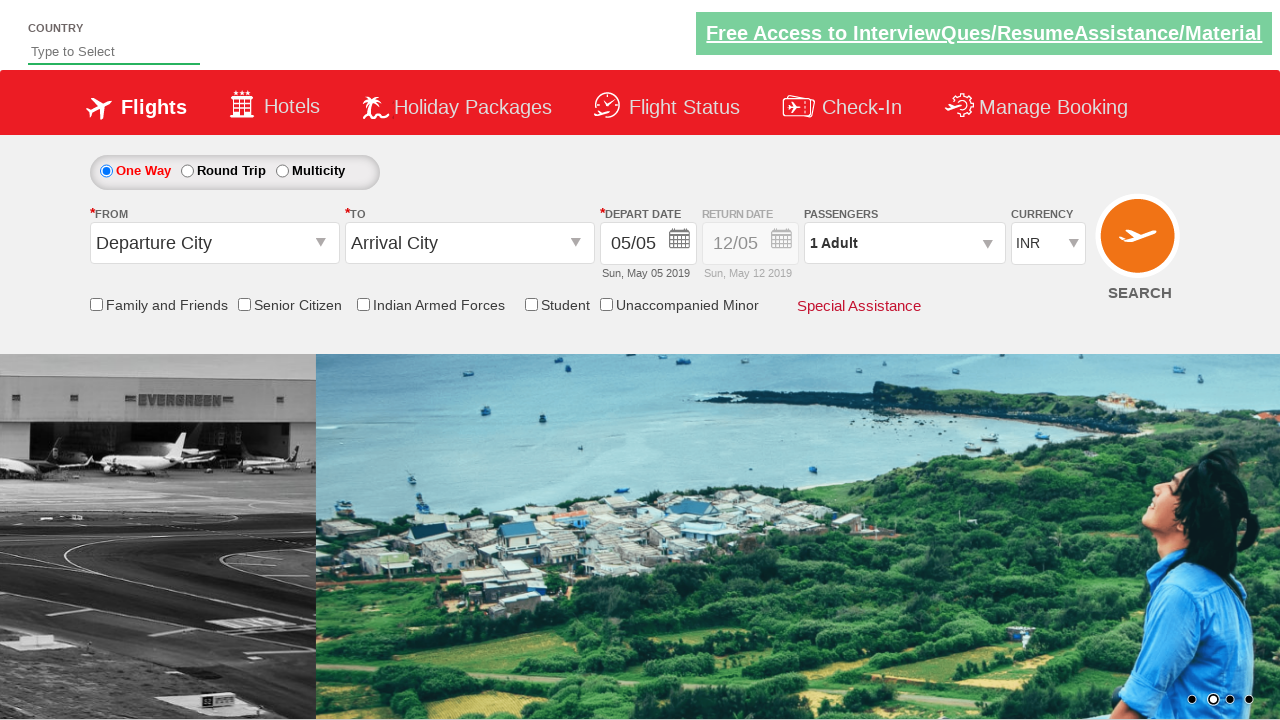

Clicked on passenger info dropdown to open it at (904, 243) on xpath=//div[@class='paxinfo']
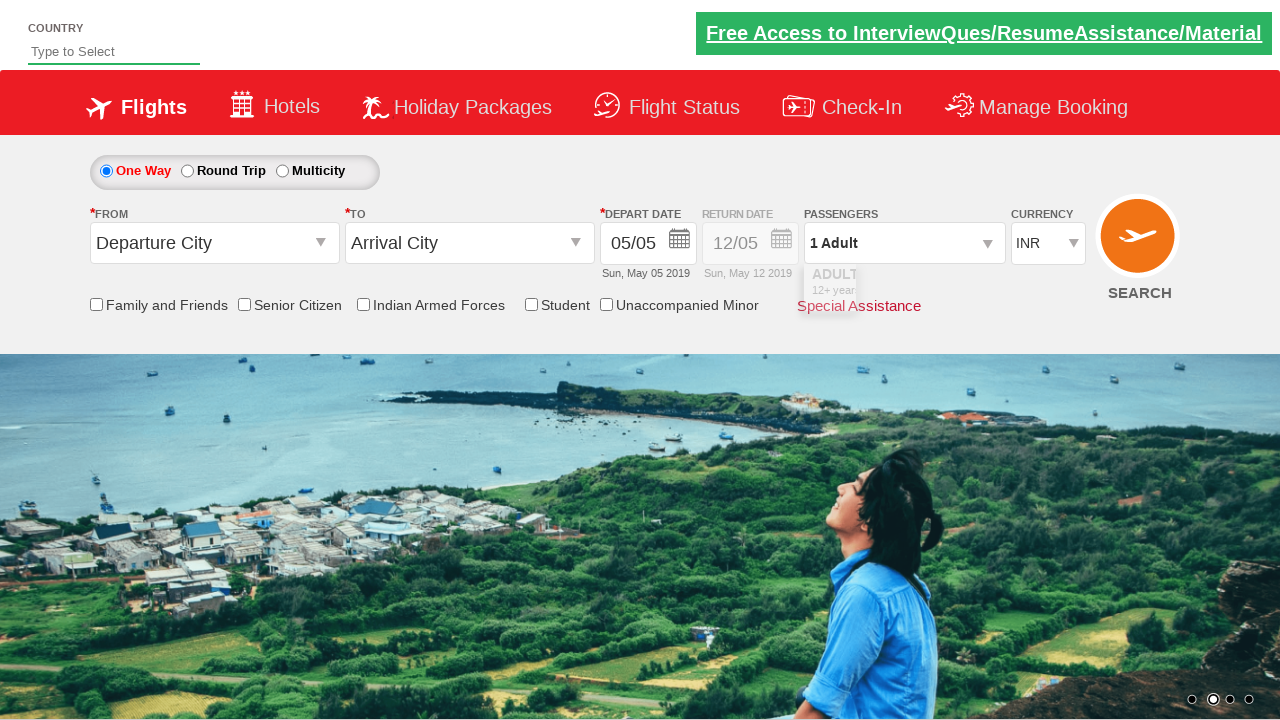

Incremented adult count (iteration 1/3) at (982, 288) on #hrefIncAdt
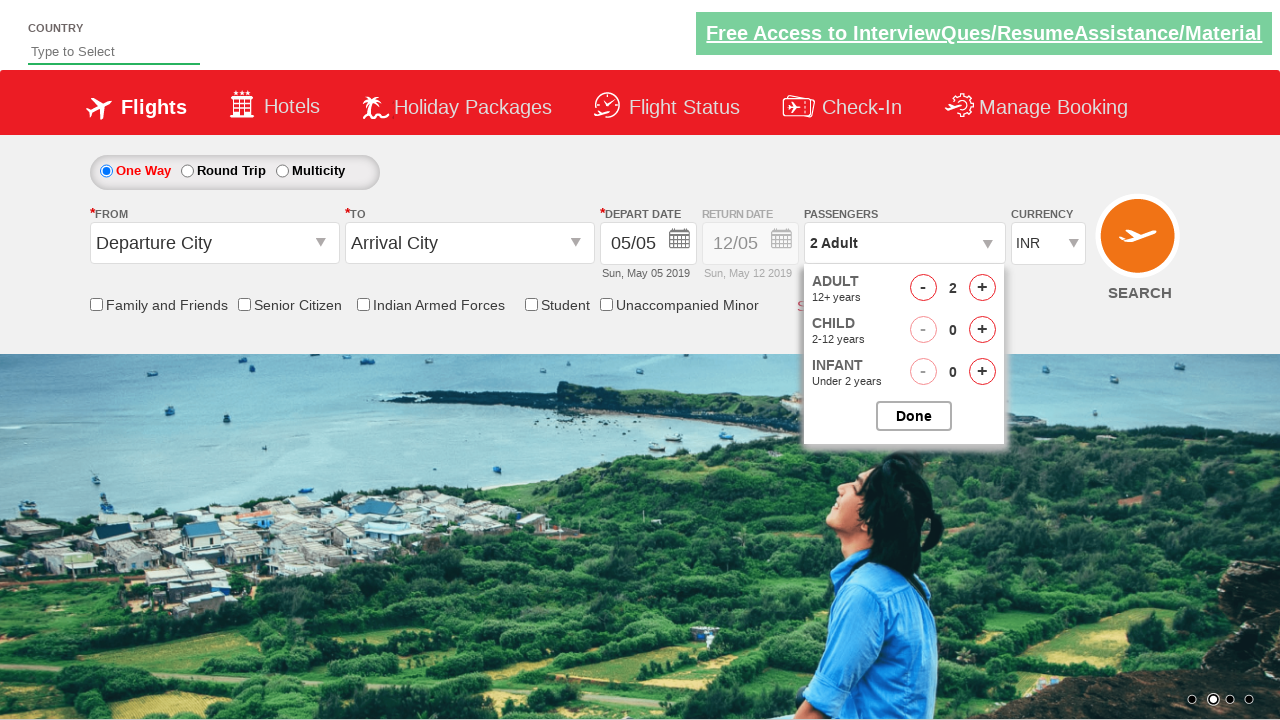

Incremented child count (iteration 1/3) at (982, 330) on #hrefIncChd
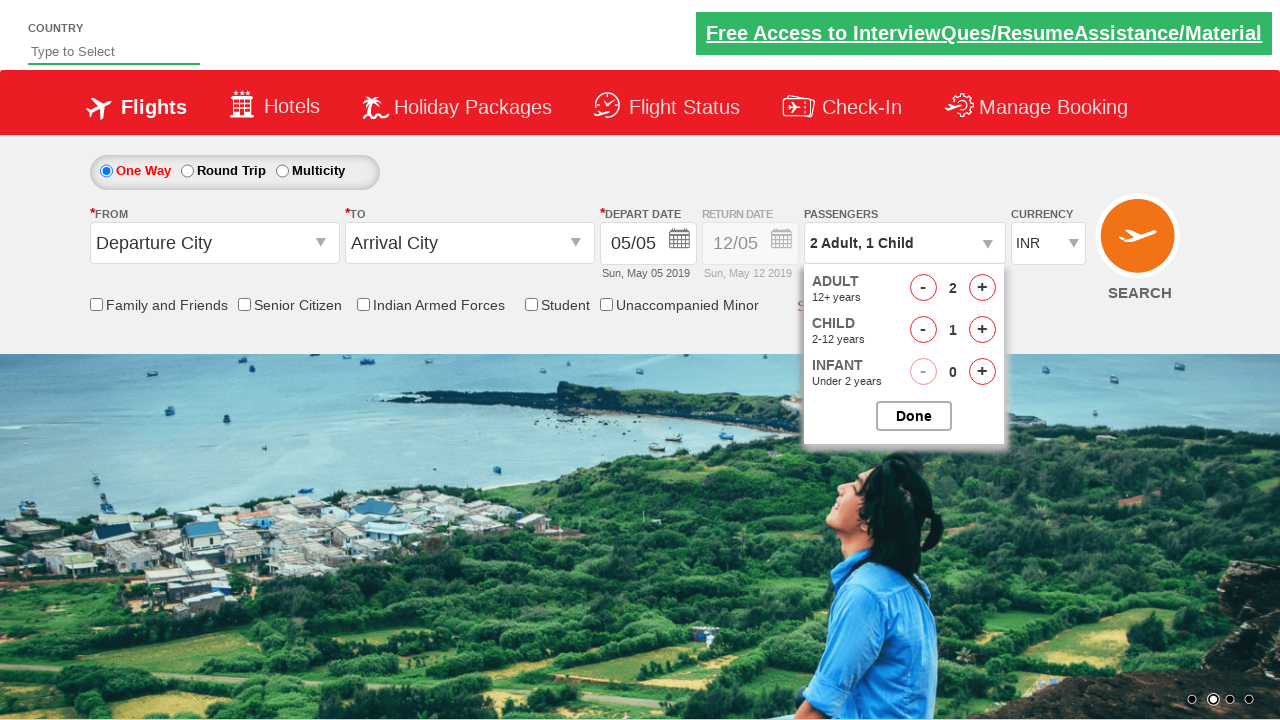

Incremented infant count (iteration 1/3) at (982, 372) on #hrefIncInf
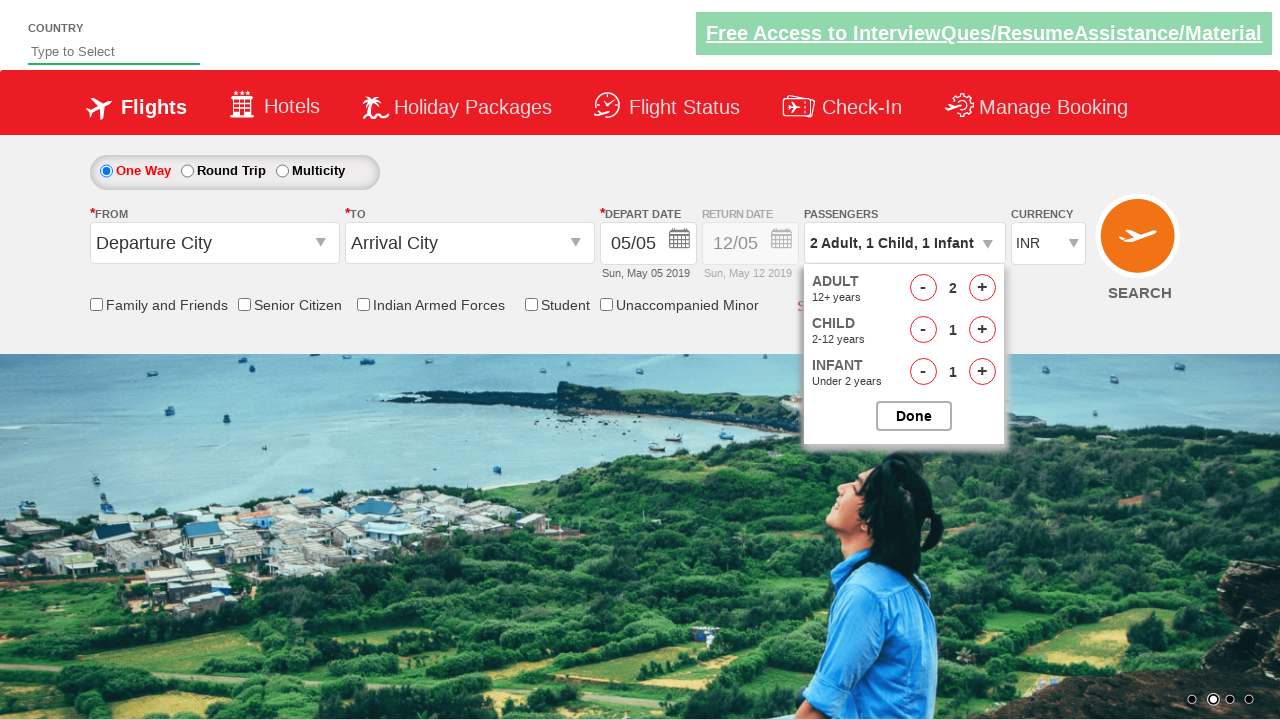

Incremented adult count (iteration 2/3) at (982, 288) on #hrefIncAdt
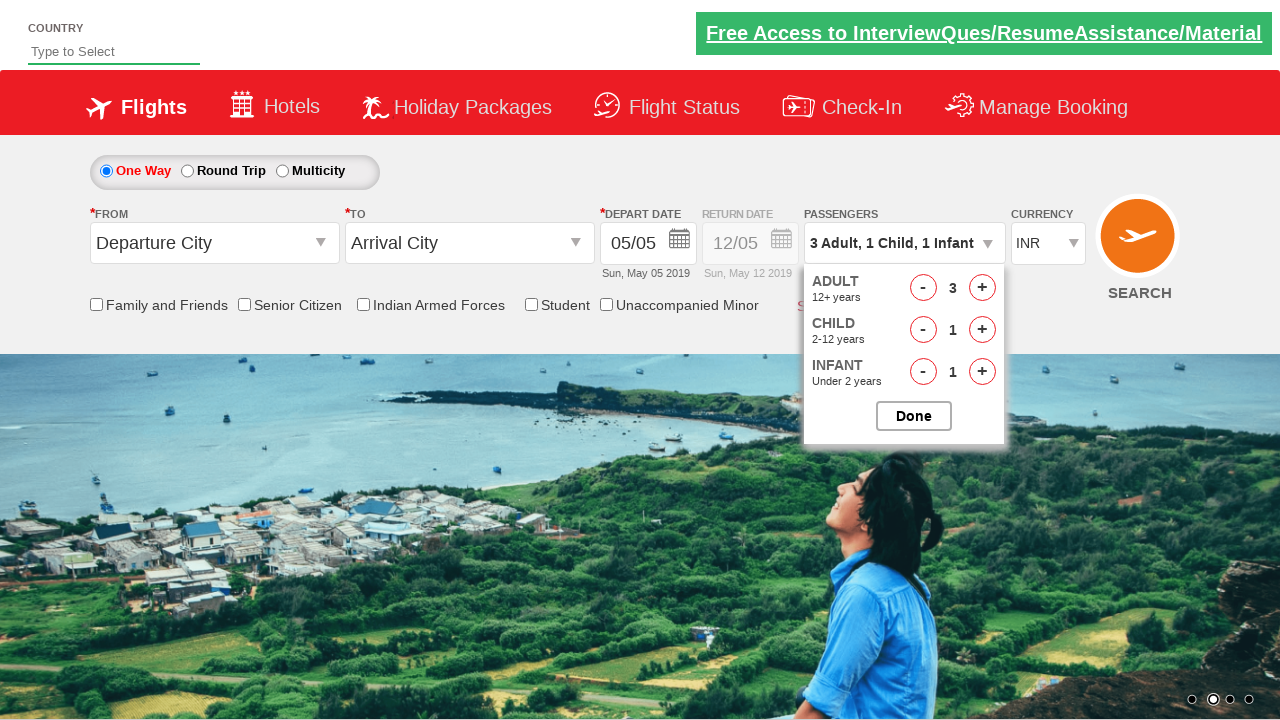

Incremented child count (iteration 2/3) at (982, 330) on #hrefIncChd
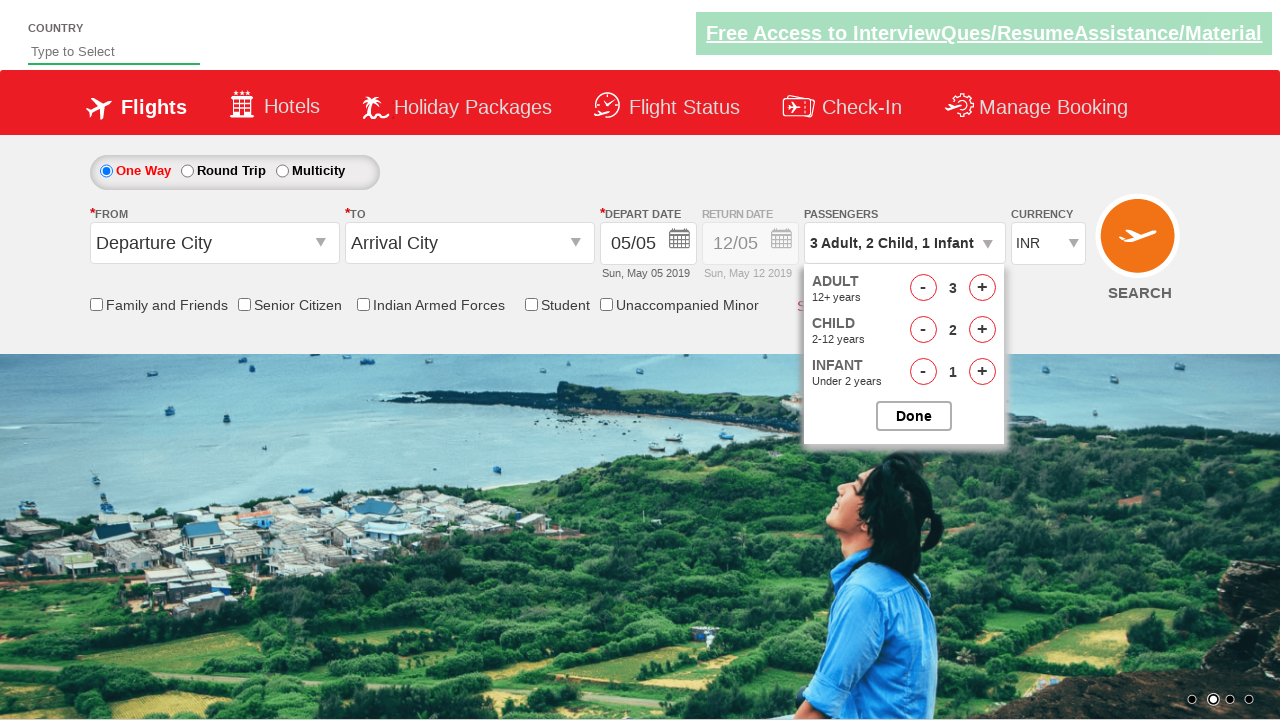

Incremented infant count (iteration 2/3) at (982, 372) on #hrefIncInf
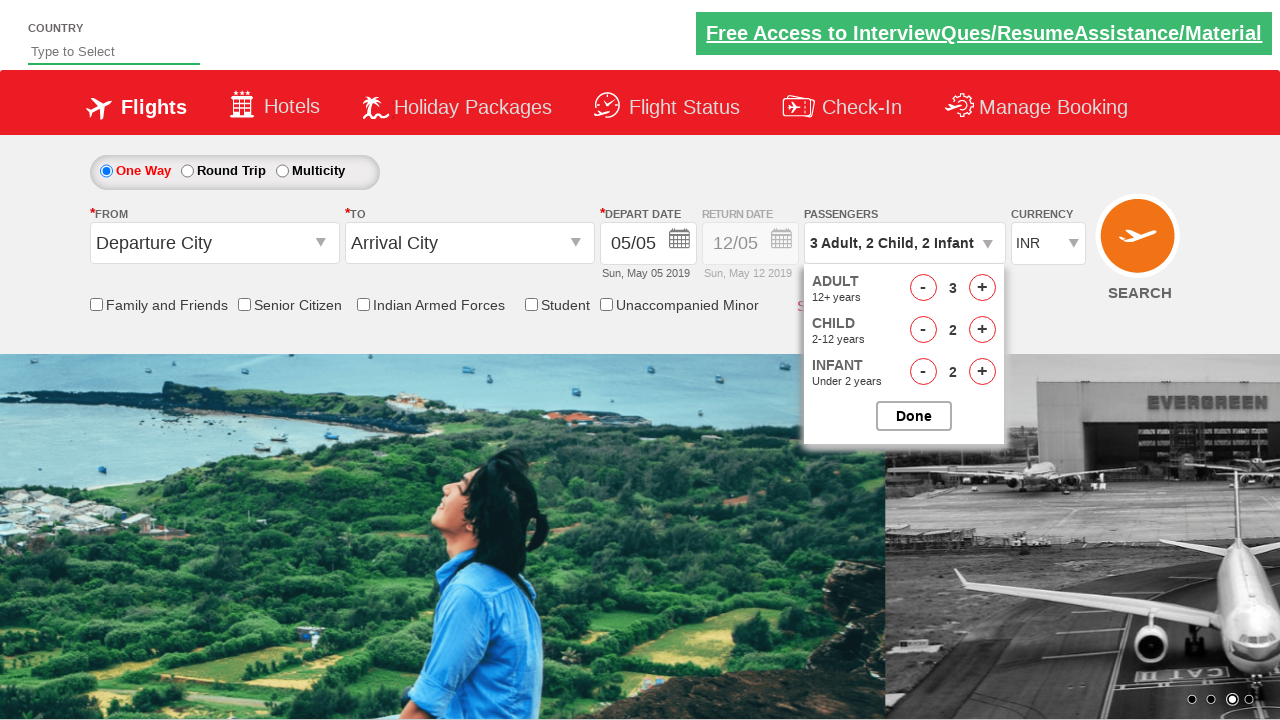

Incremented adult count (iteration 3/3) at (982, 288) on #hrefIncAdt
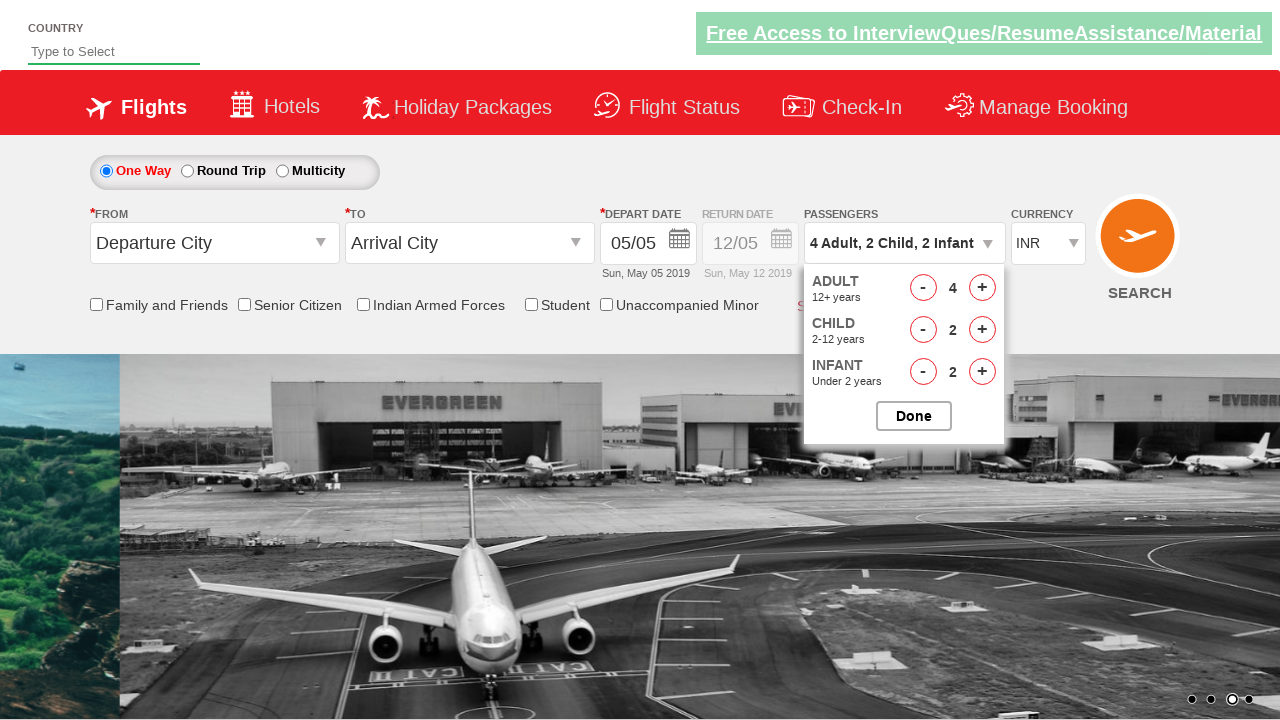

Incremented child count (iteration 3/3) at (982, 330) on #hrefIncChd
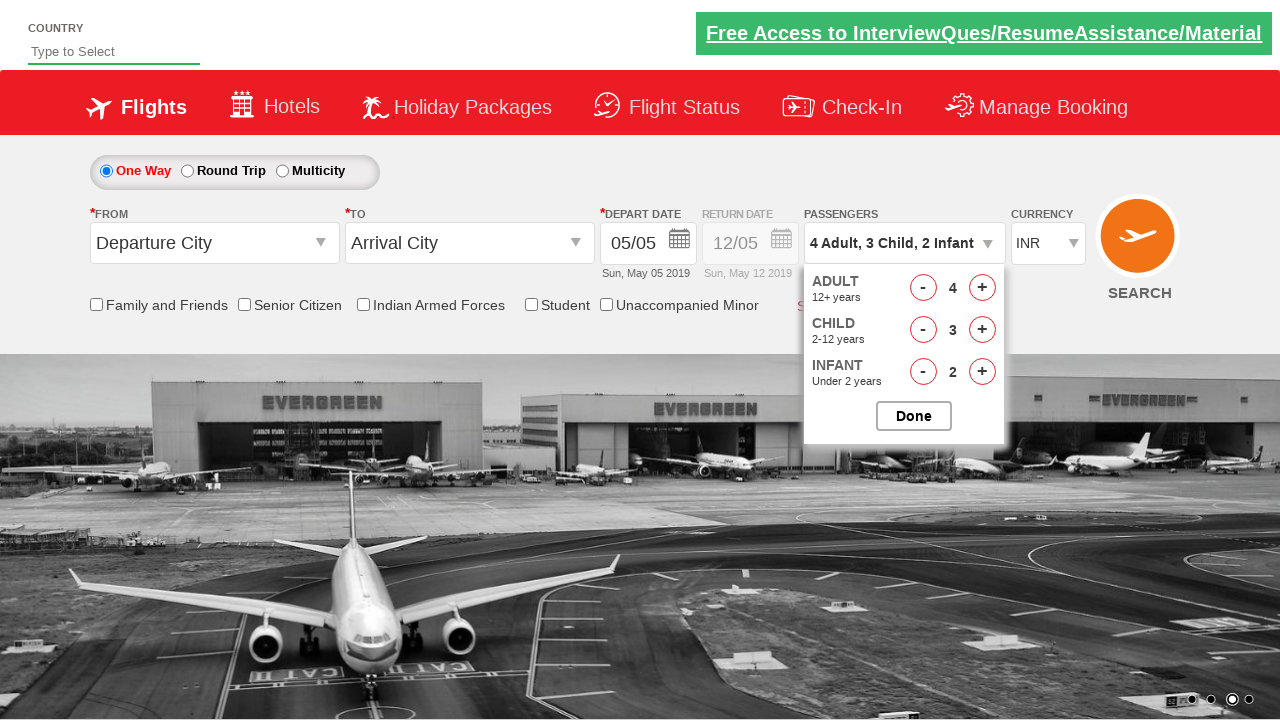

Incremented infant count (iteration 3/3) at (982, 372) on #hrefIncInf
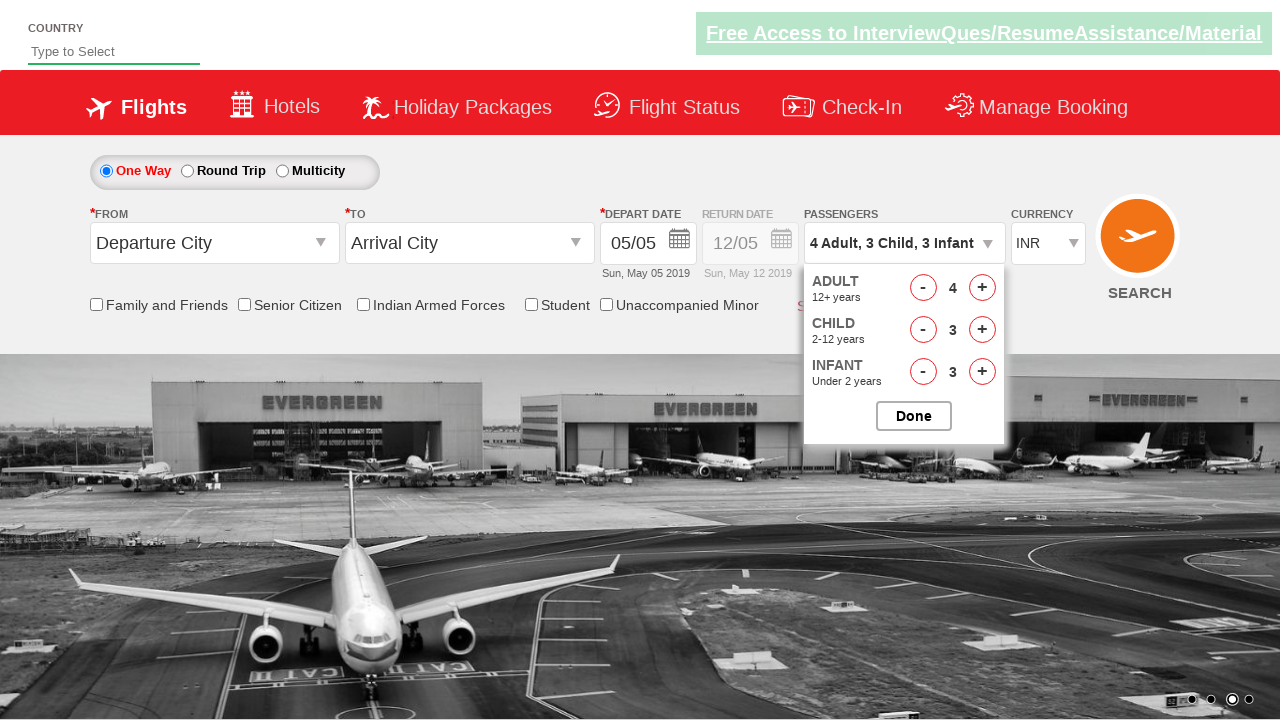

Closed the passenger selection dropdown at (914, 416) on #btnclosepaxoption
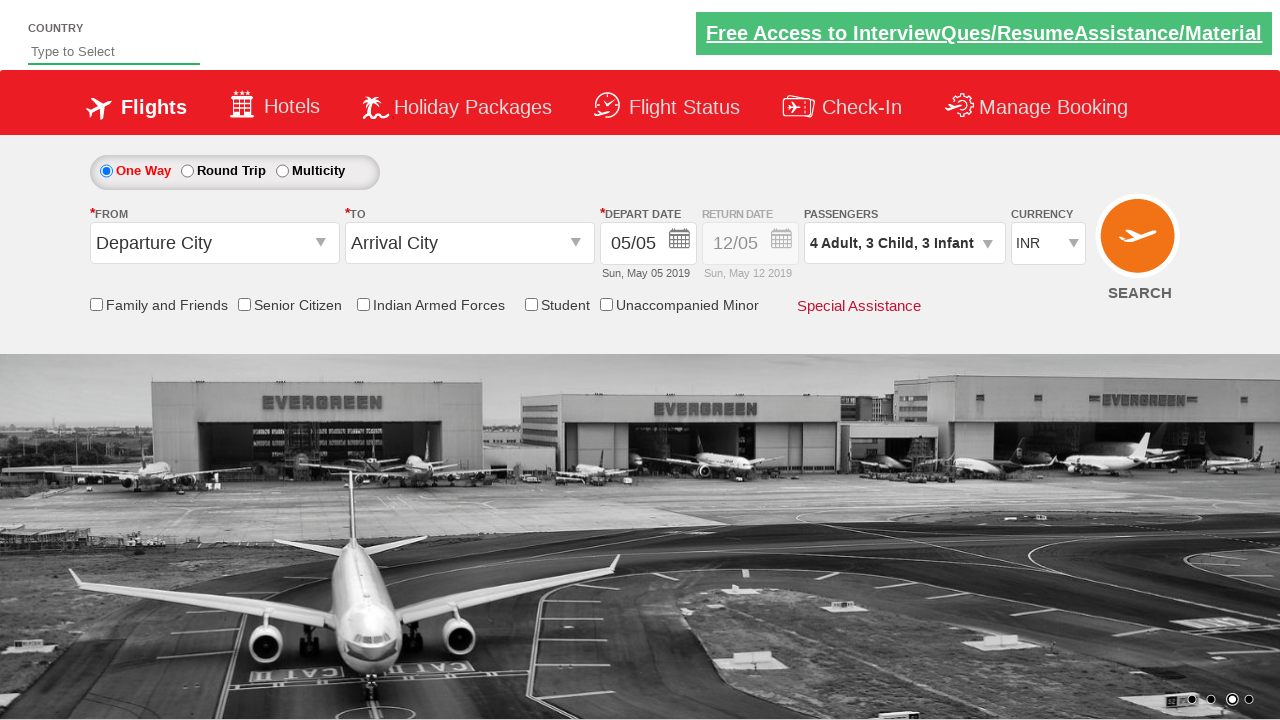

Verified passenger info dropdown is visible with updated values
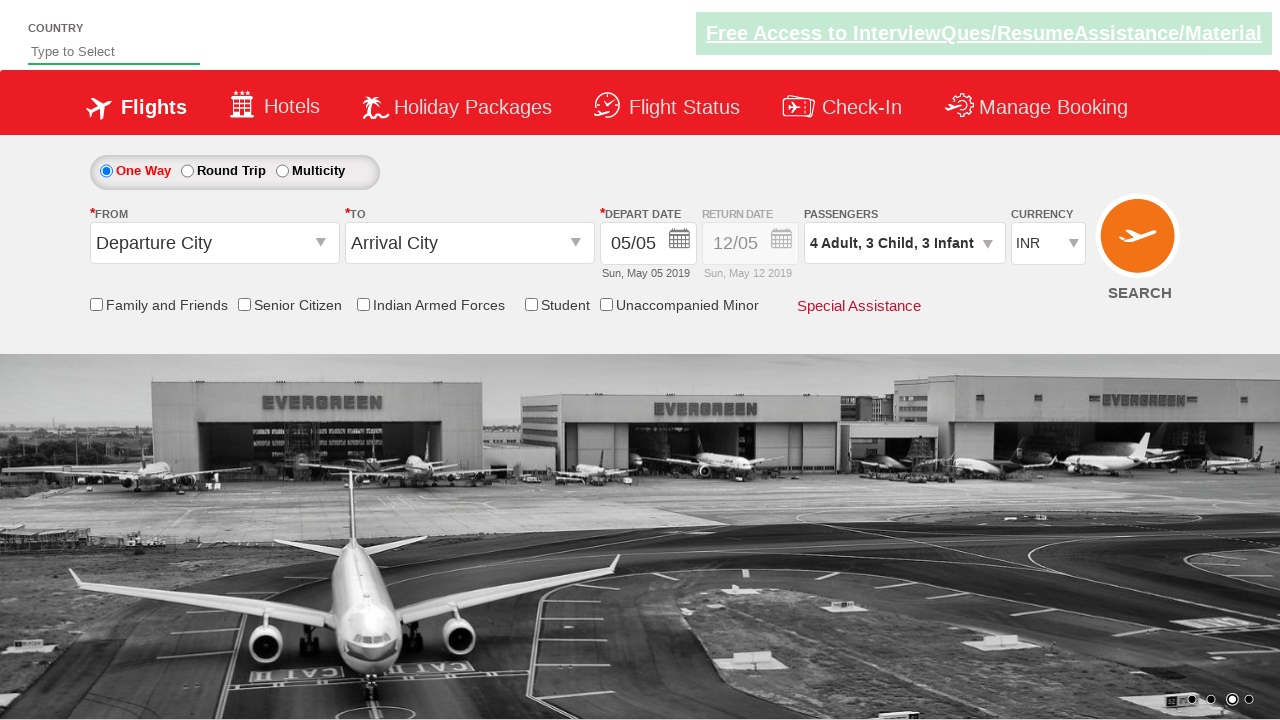

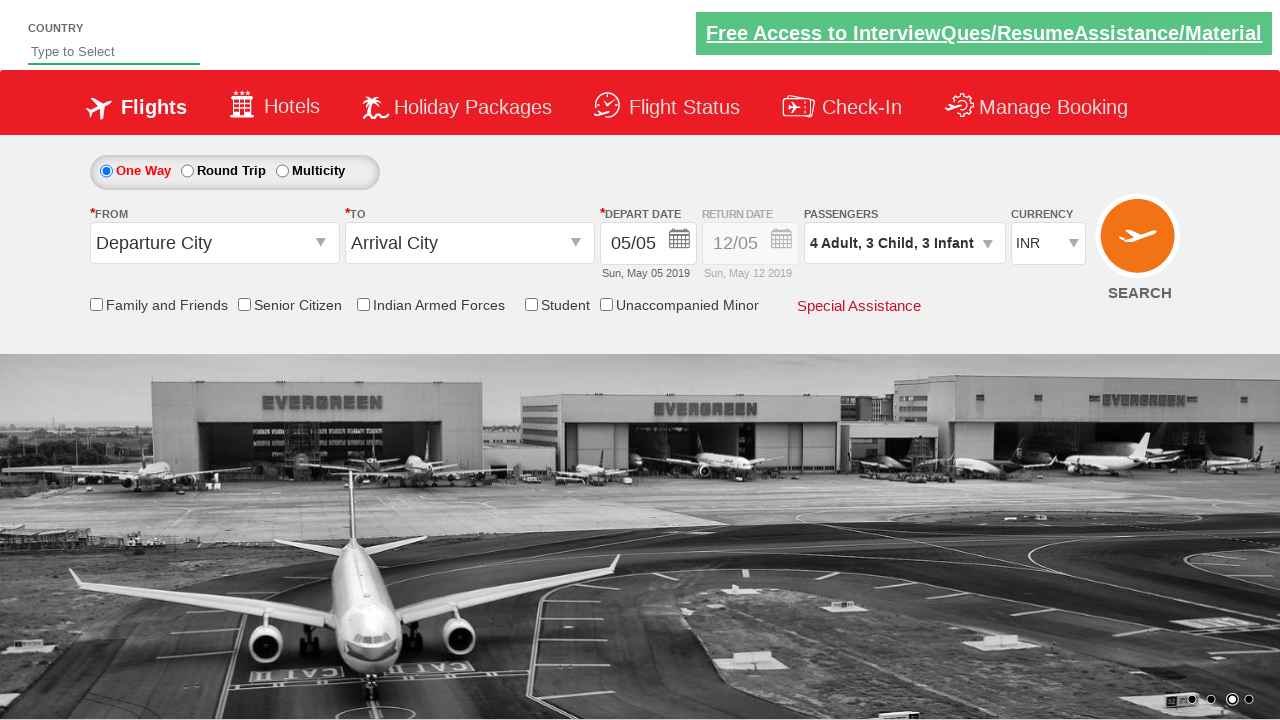